Clicks on Get started for free button to navigate to Copilot page

Starting URL: https://github.com/features/copilot

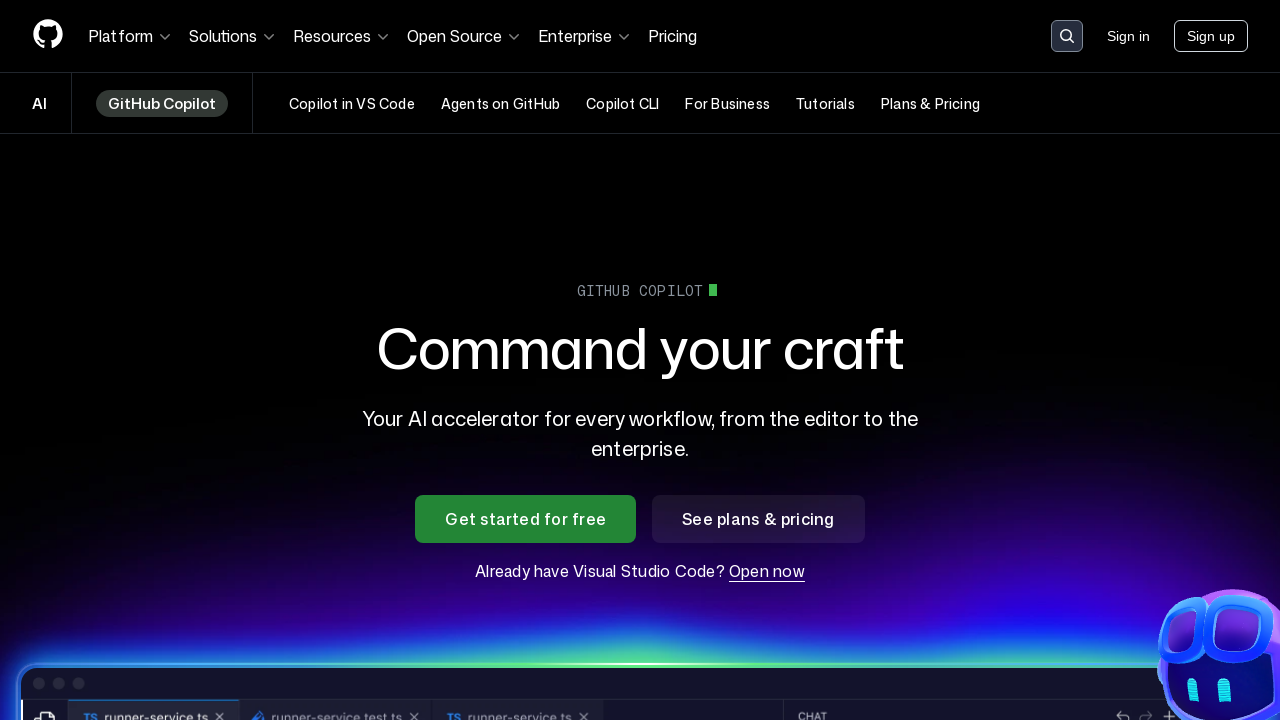

Waited for 'Get started for free' button to be visible on Copilot page
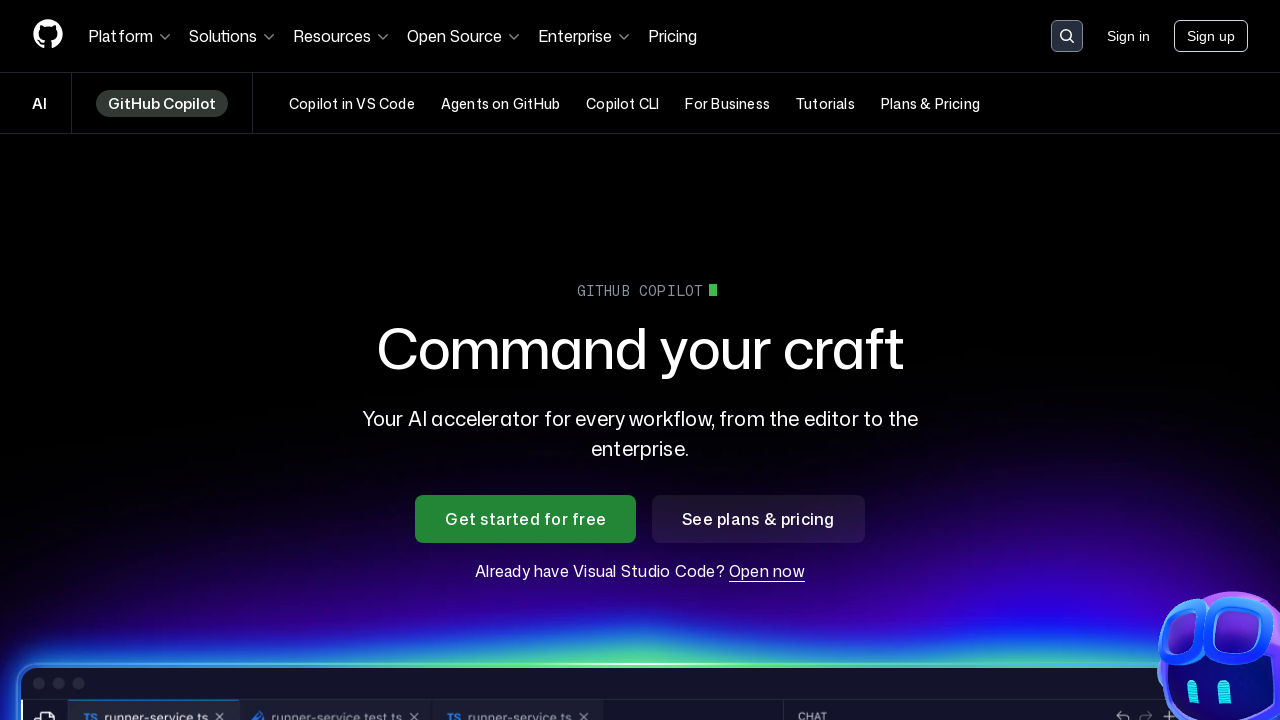

Clicked 'Get started for free' button to navigate to Copilot page at (526, 519) on a:has-text('Get started for free')
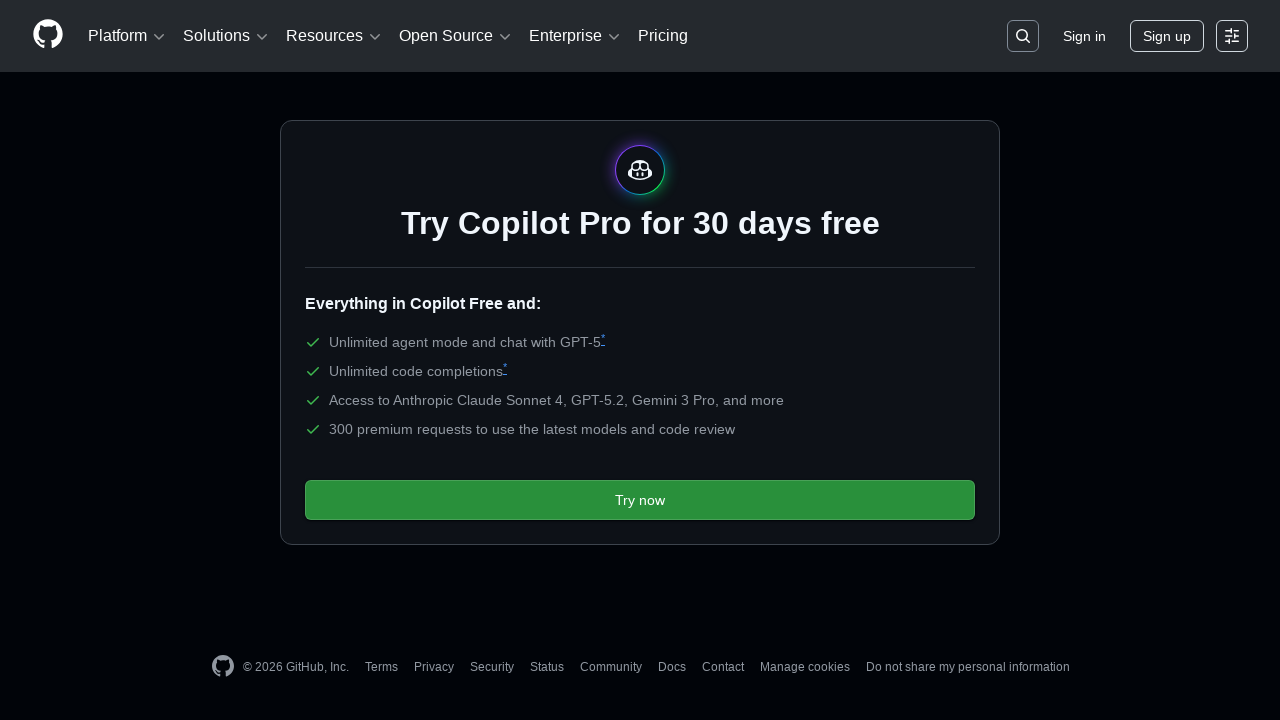

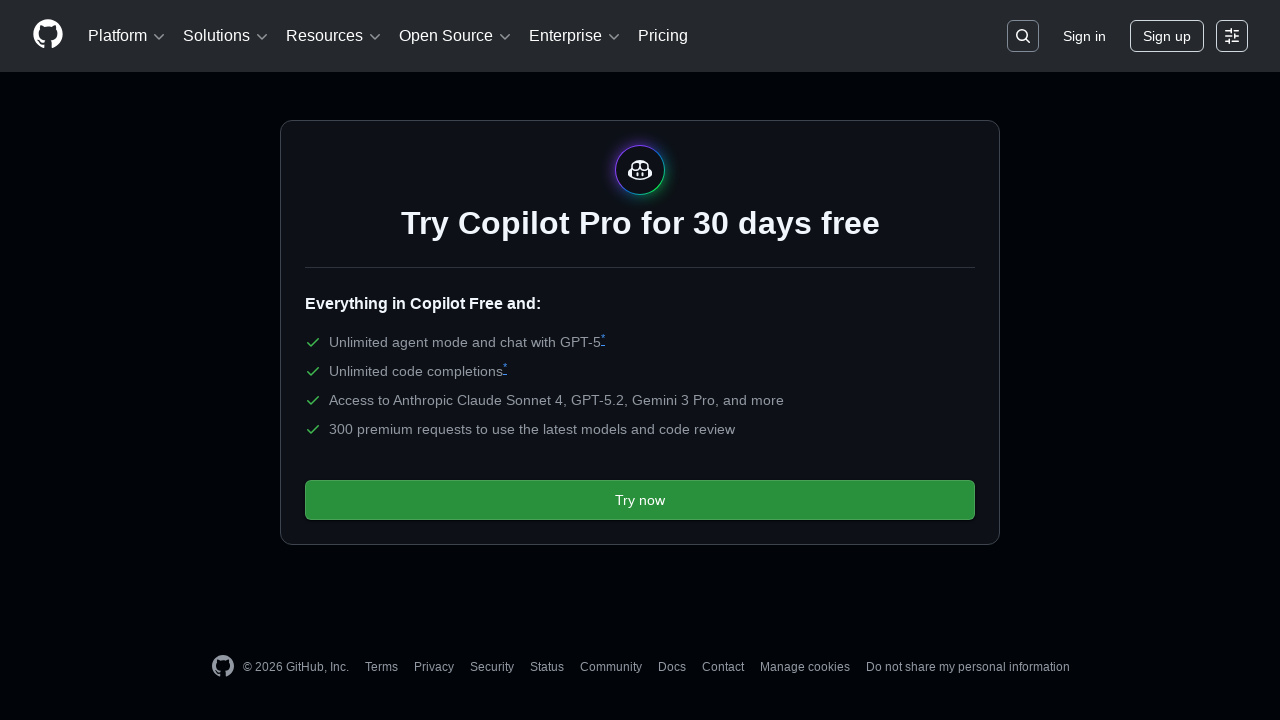